Fills out a text box form with user name, email, current address, and permanent address, then submits the form

Starting URL: https://demoqa.com/text-box

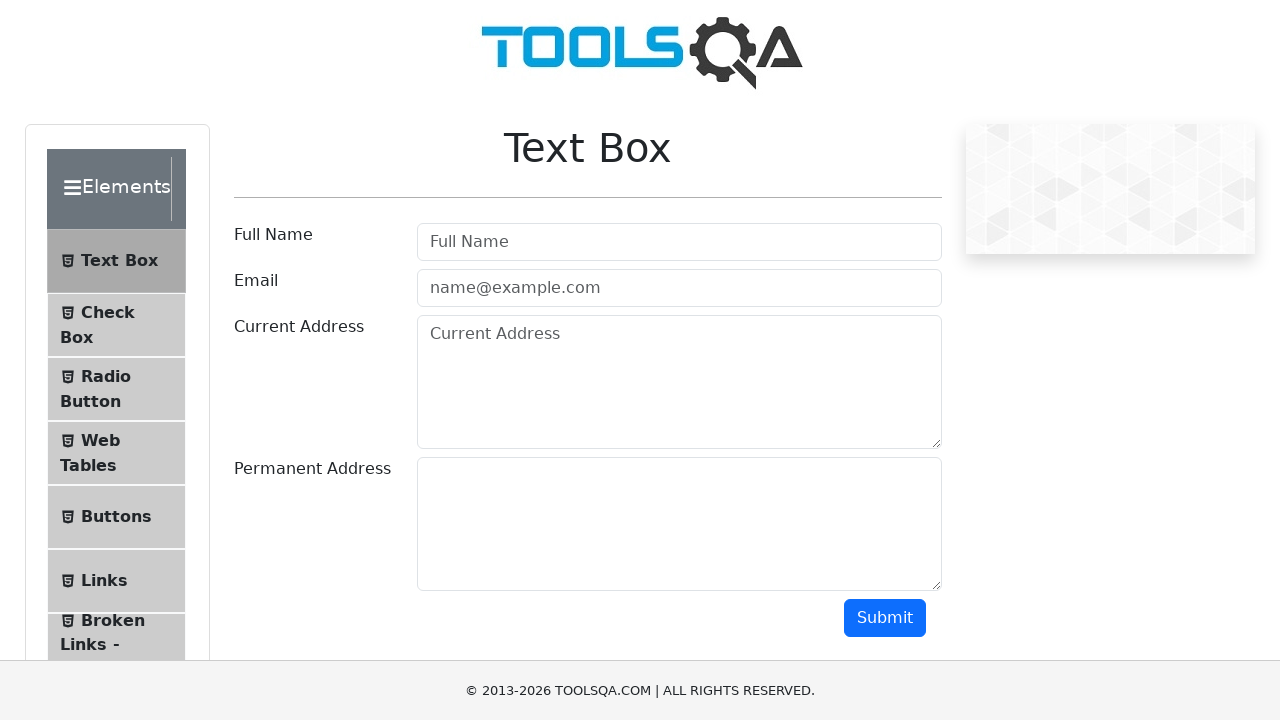

Waited for text box form to load
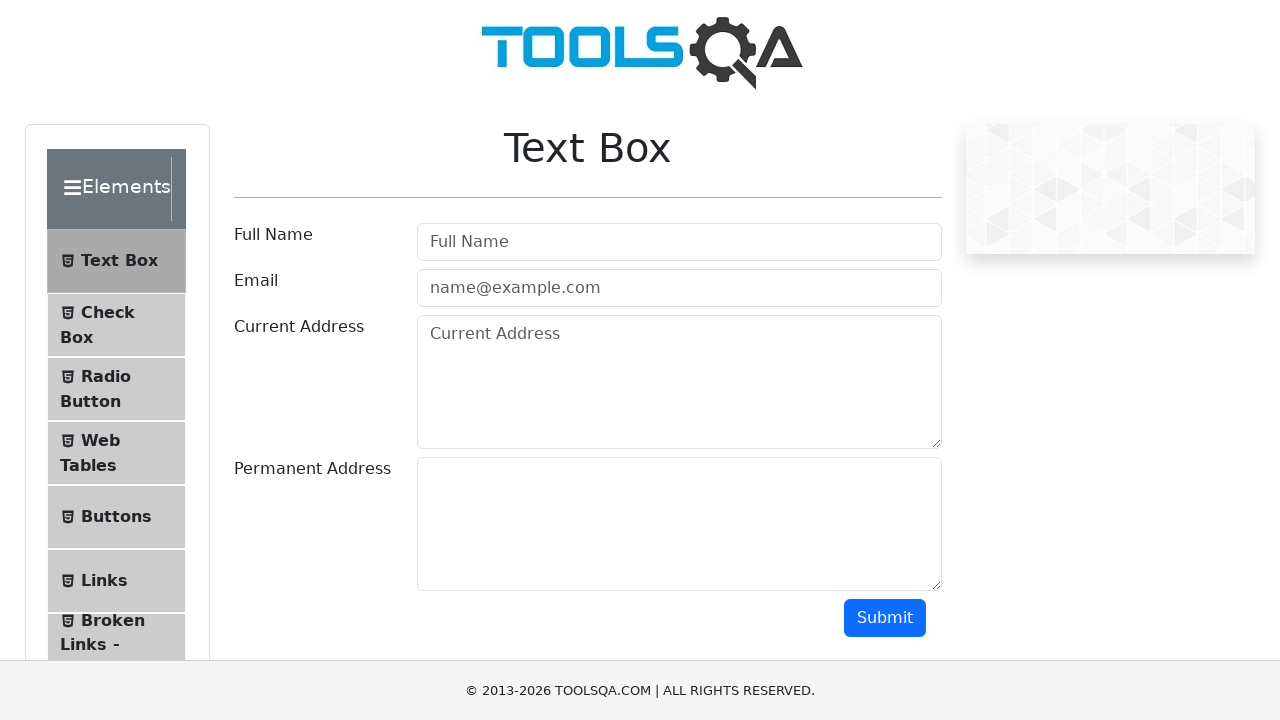

Filled in user name field with 'Jon Doe' on #userName
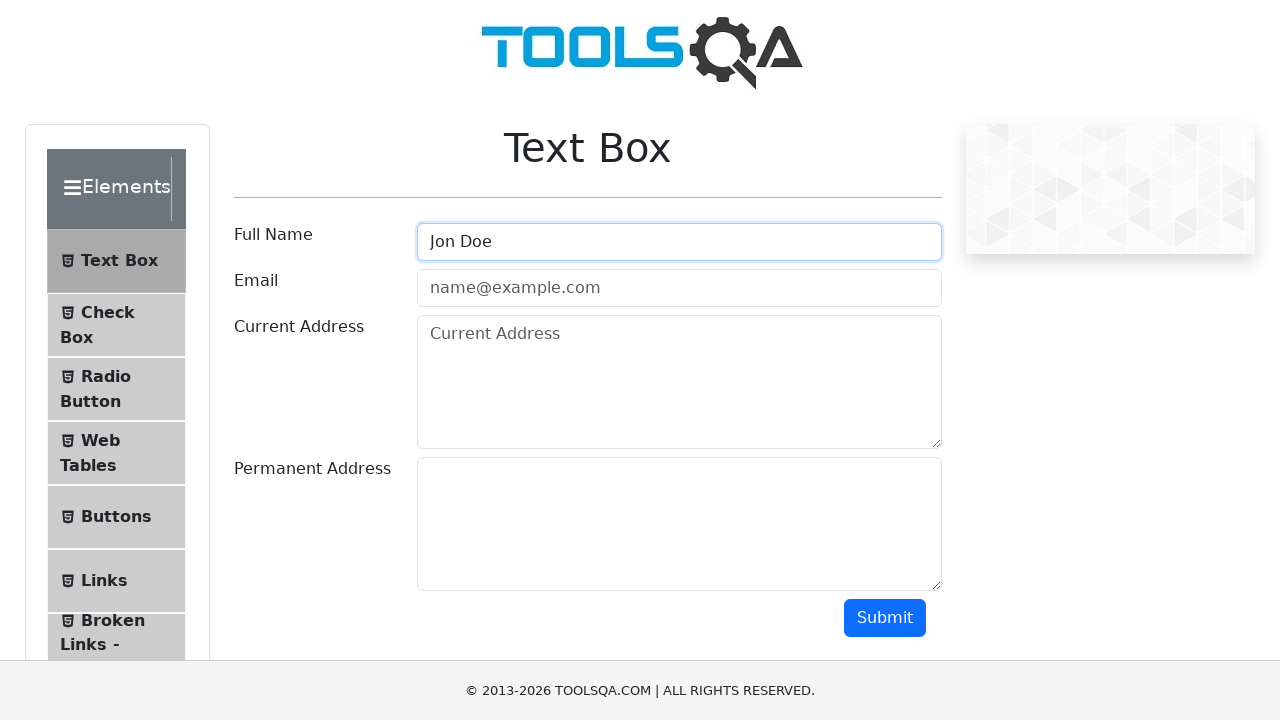

Filled in email field with 'abc@text.com' on #userEmail
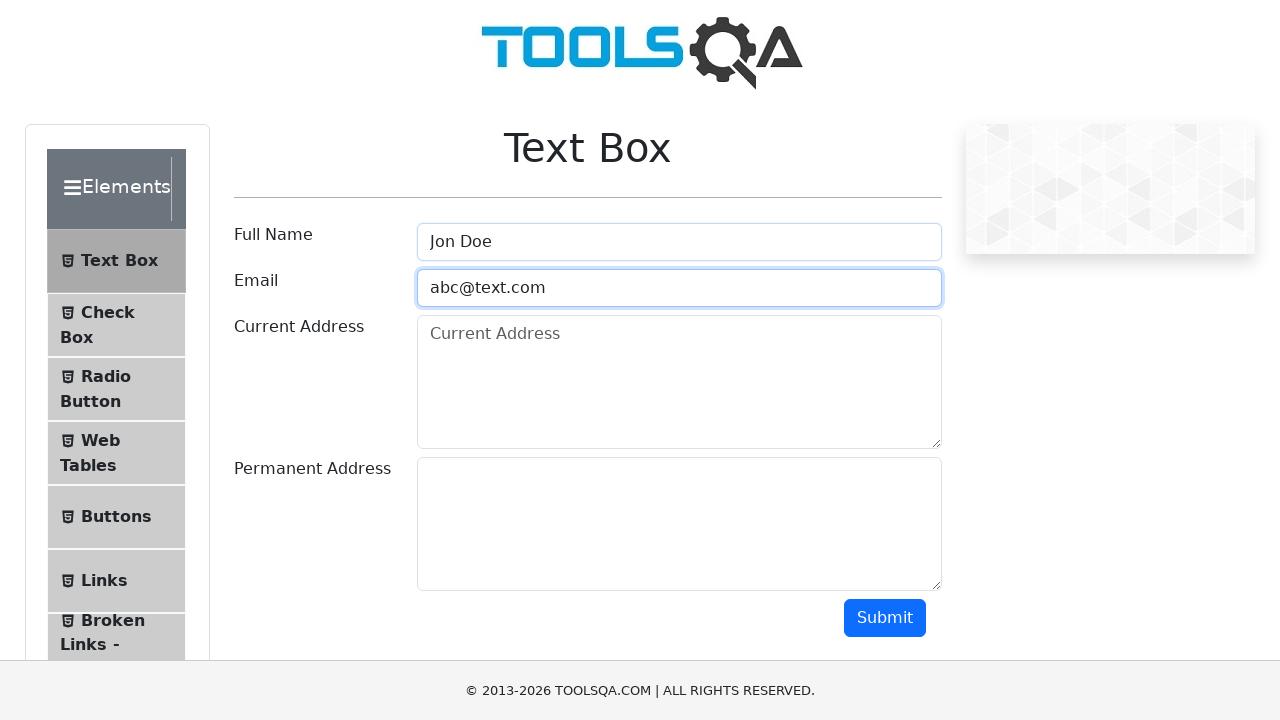

Filled in current address field with '32 Hollow st. Hellkitchen, New York' on #currentAddress
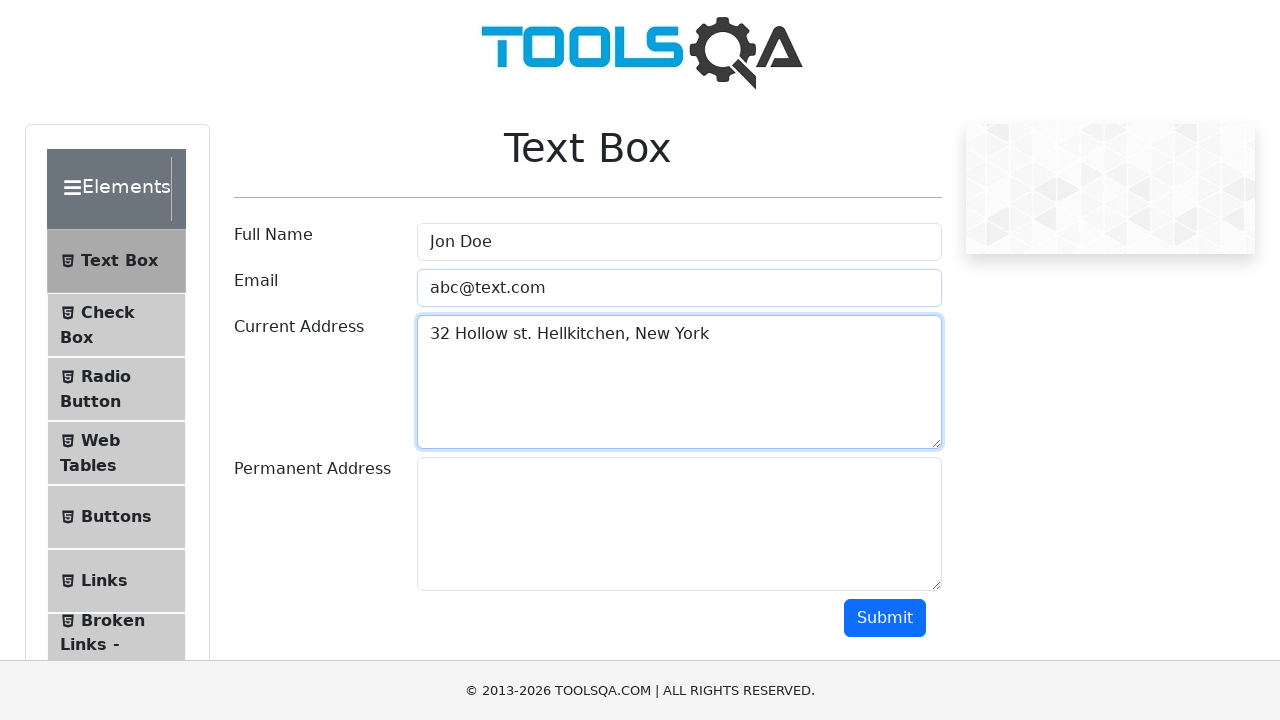

Filled in permanent address field with '32 Hollow st. Hellkitchen, New York' on #permanentAddress
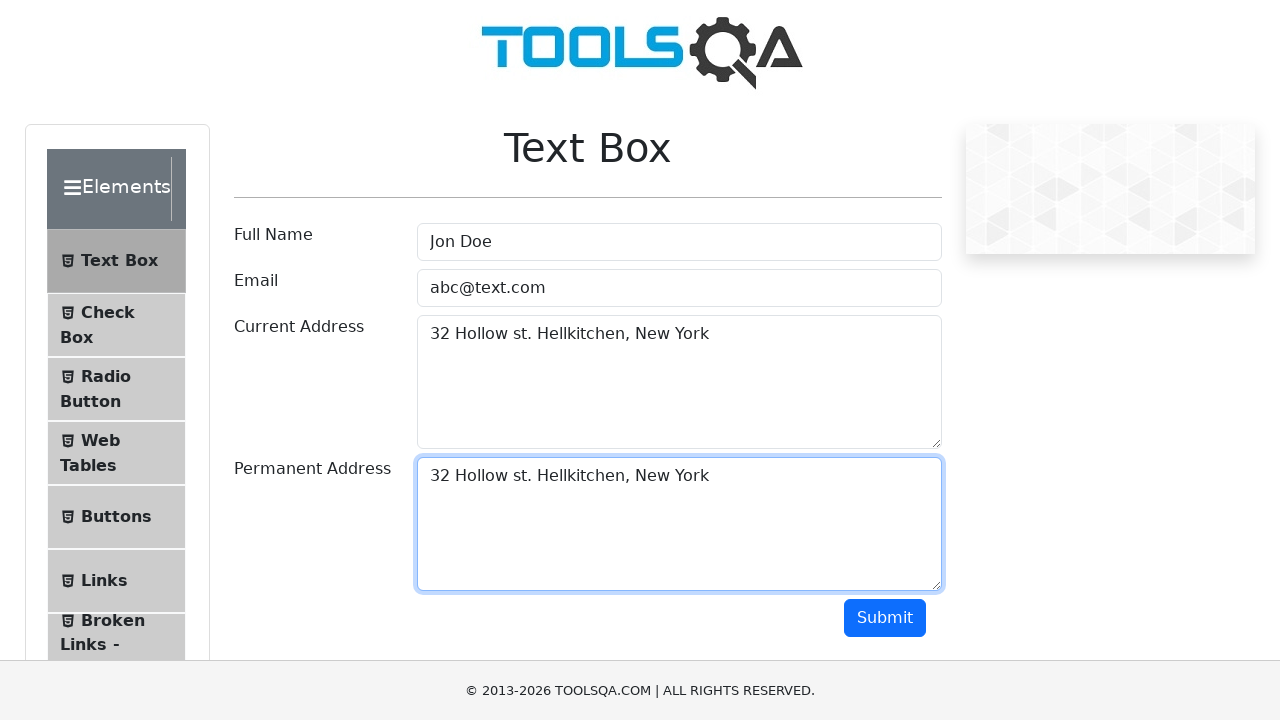

Clicked submit button to submit the form at (885, 618) on xpath=//button[@id='submit']
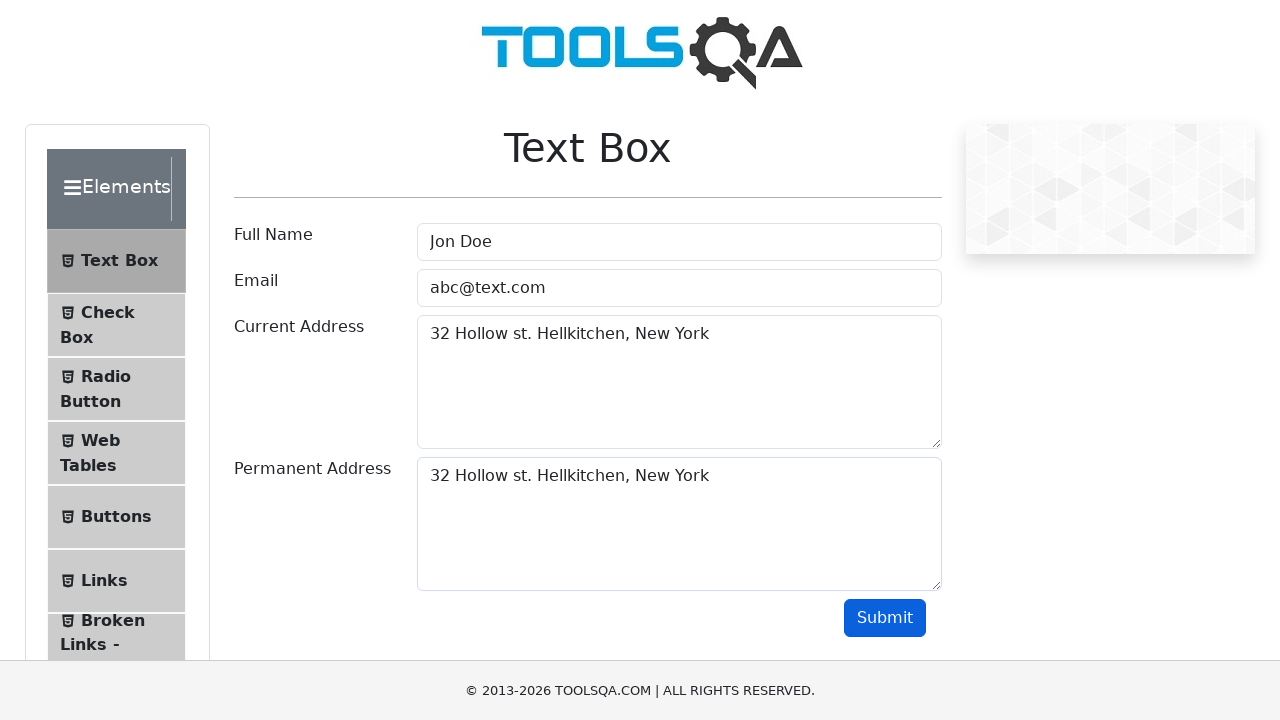

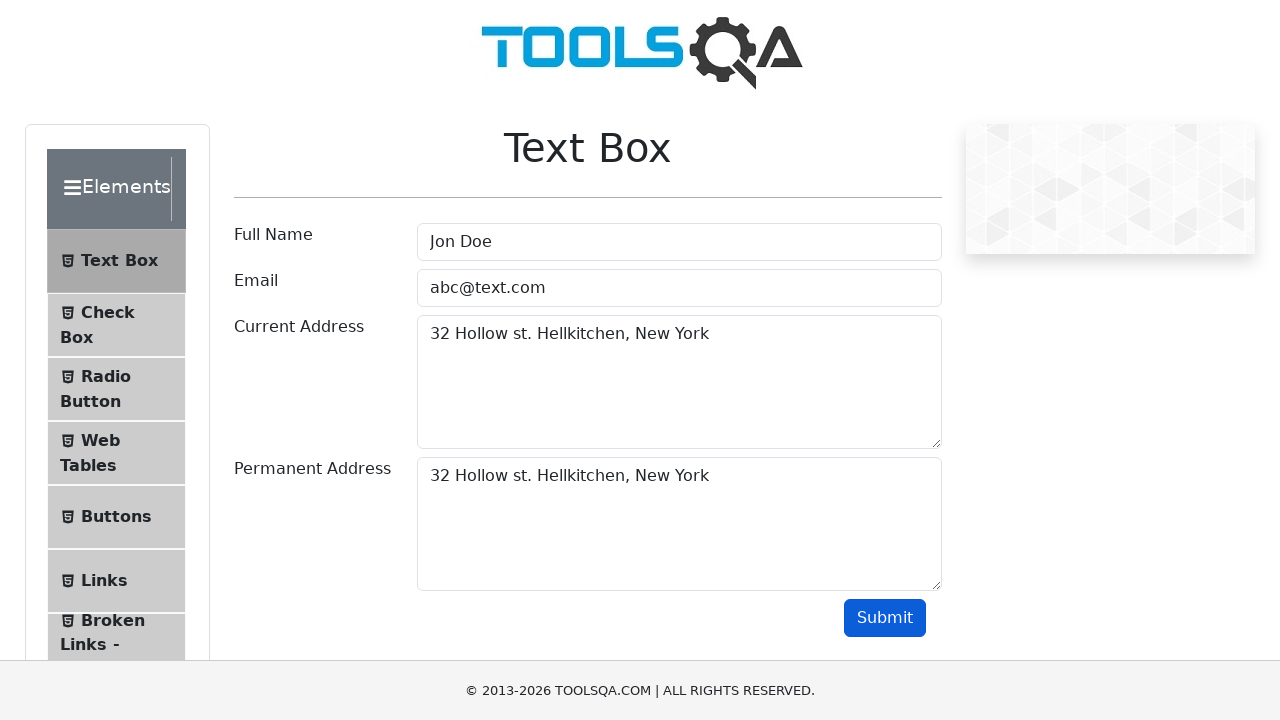